Tests that the e-commerce playground page loads correctly with iPhone SE viewport dimensions (320x568)

Starting URL: https://ecommerce-playground.lambdatest.io

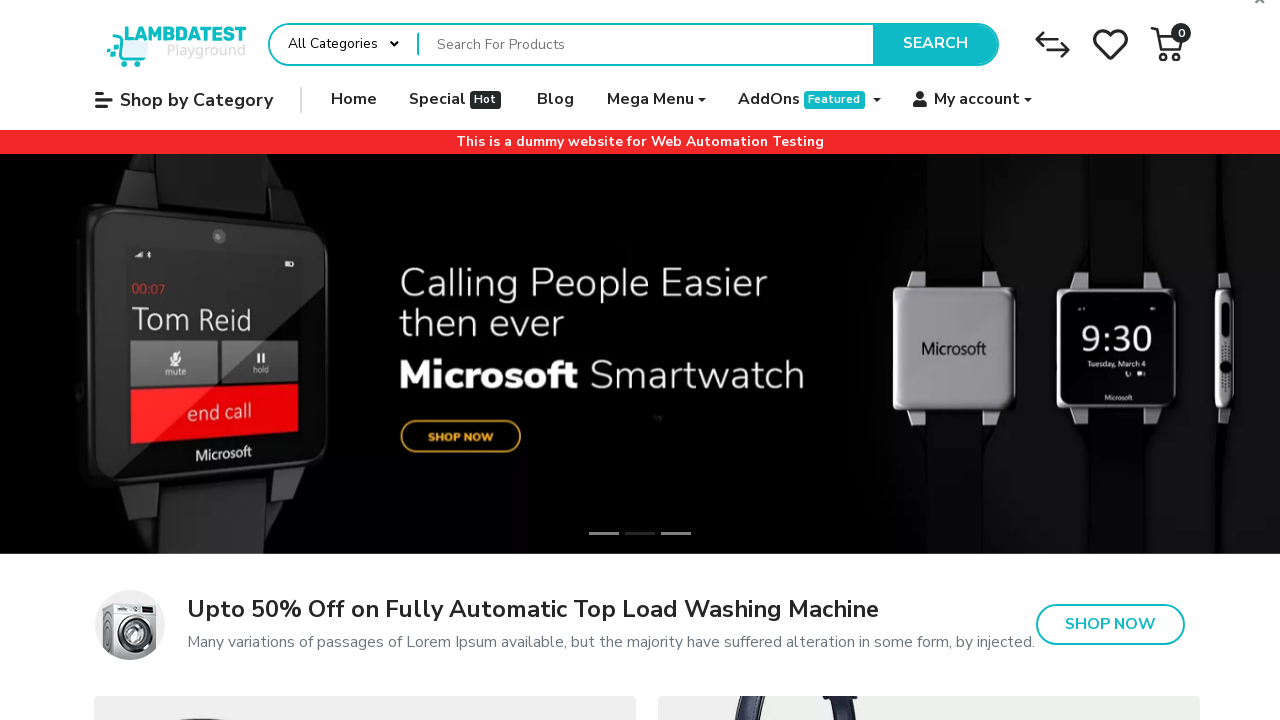

Set viewport to iPhone SE dimensions (320x568)
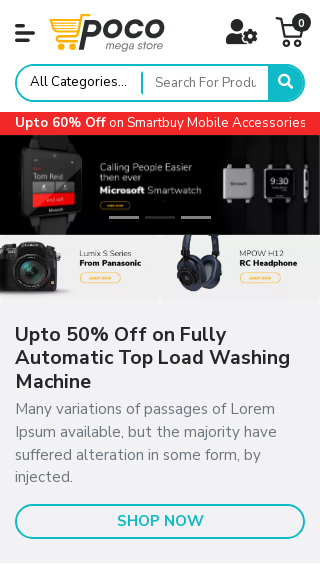

Verified page title contains 'Your Store'
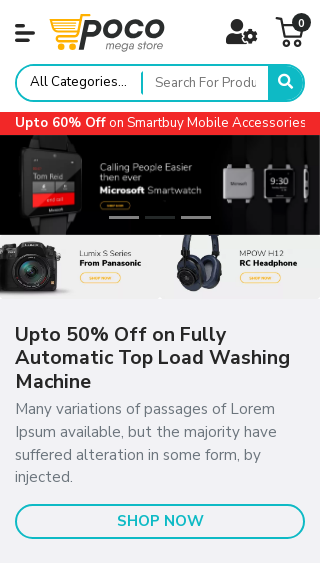

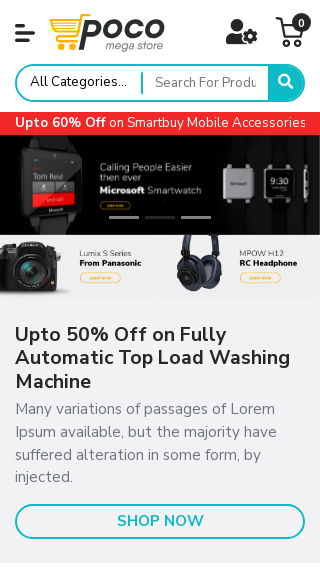